Solves a math problem by extracting a value from an image attribute, calculating the result, and submitting a form with robot verification checkboxes

Starting URL: http://suninjuly.github.io/get_attribute.html

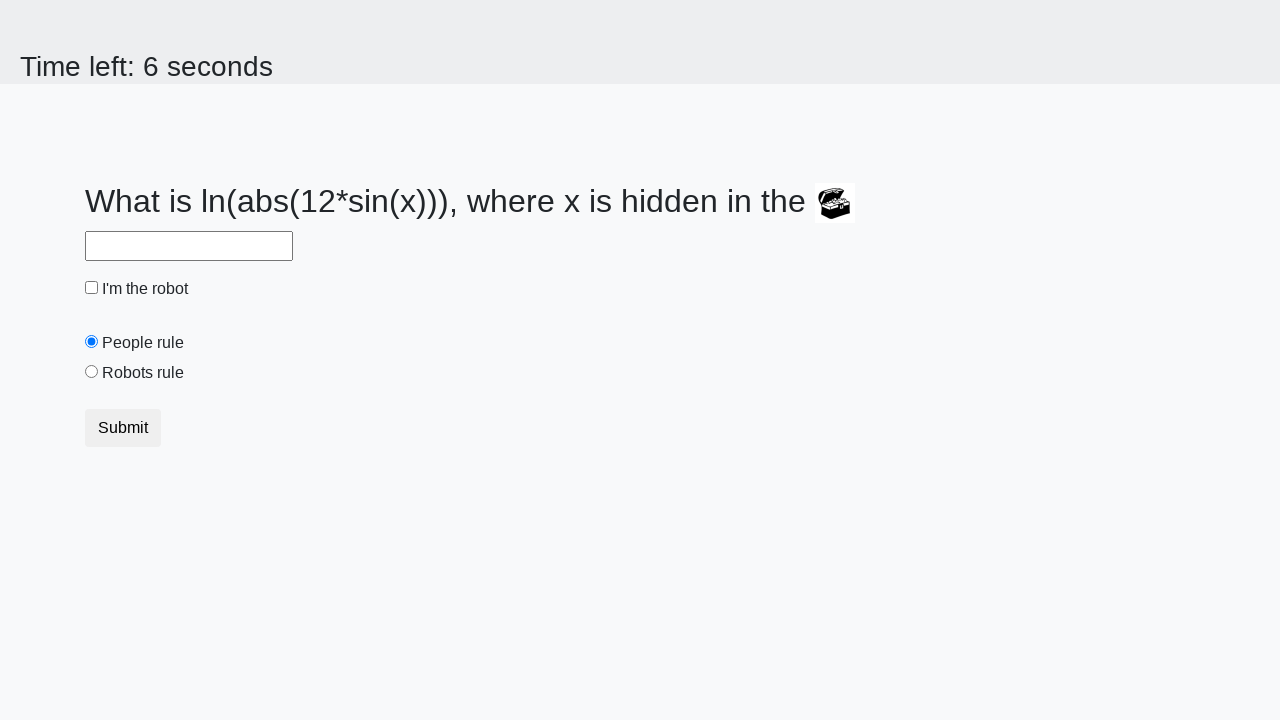

Located treasure image element
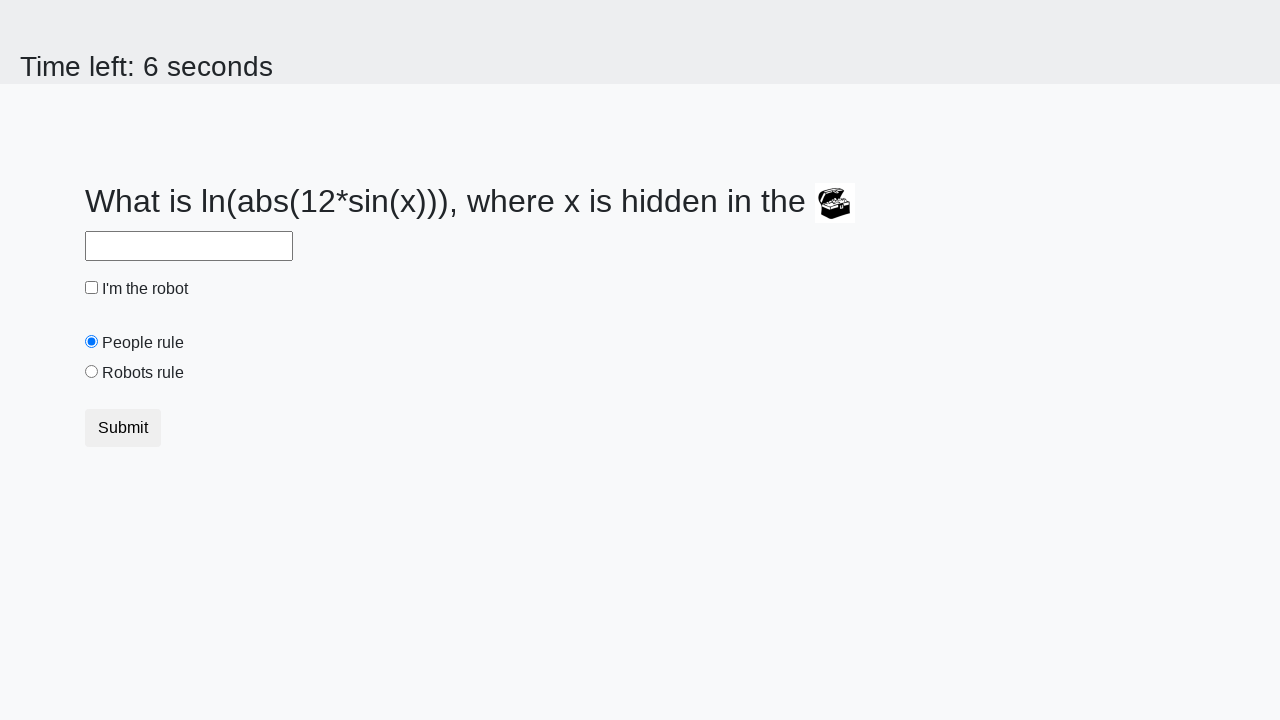

Extracted valuex attribute from treasure image: 964
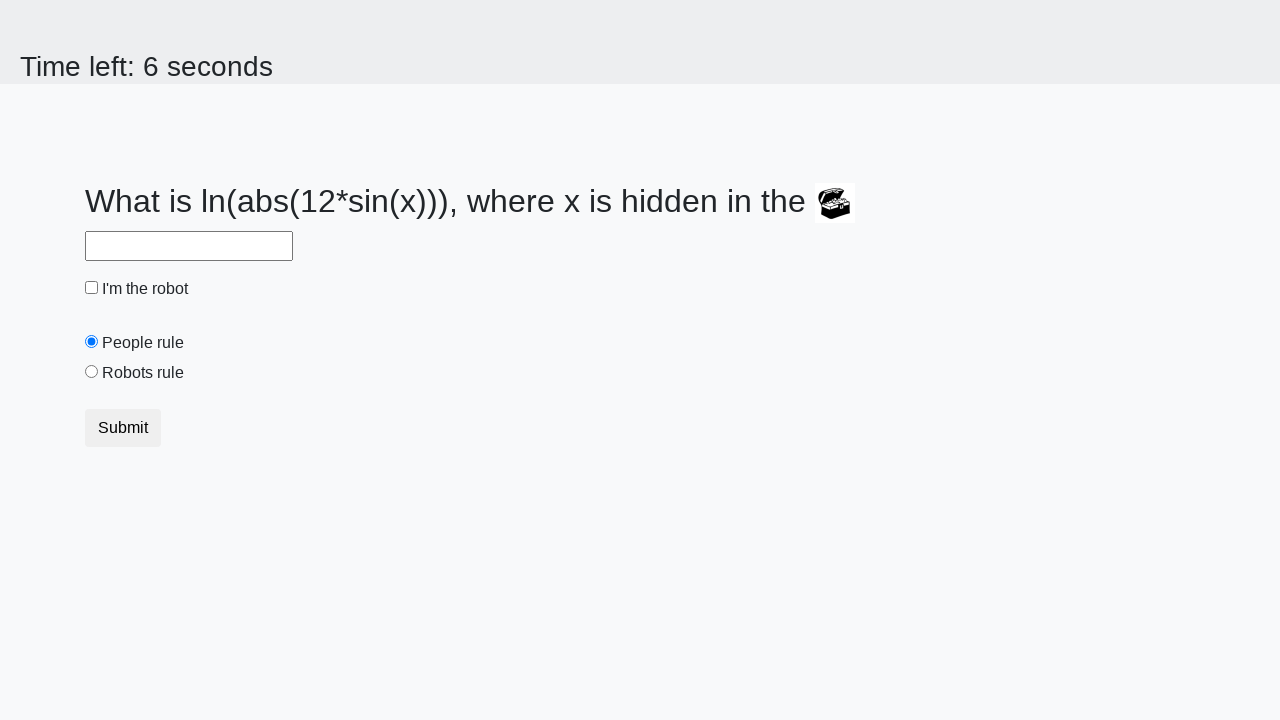

Filled answer field with calculated result: 1.6907121242398886 on input#answer
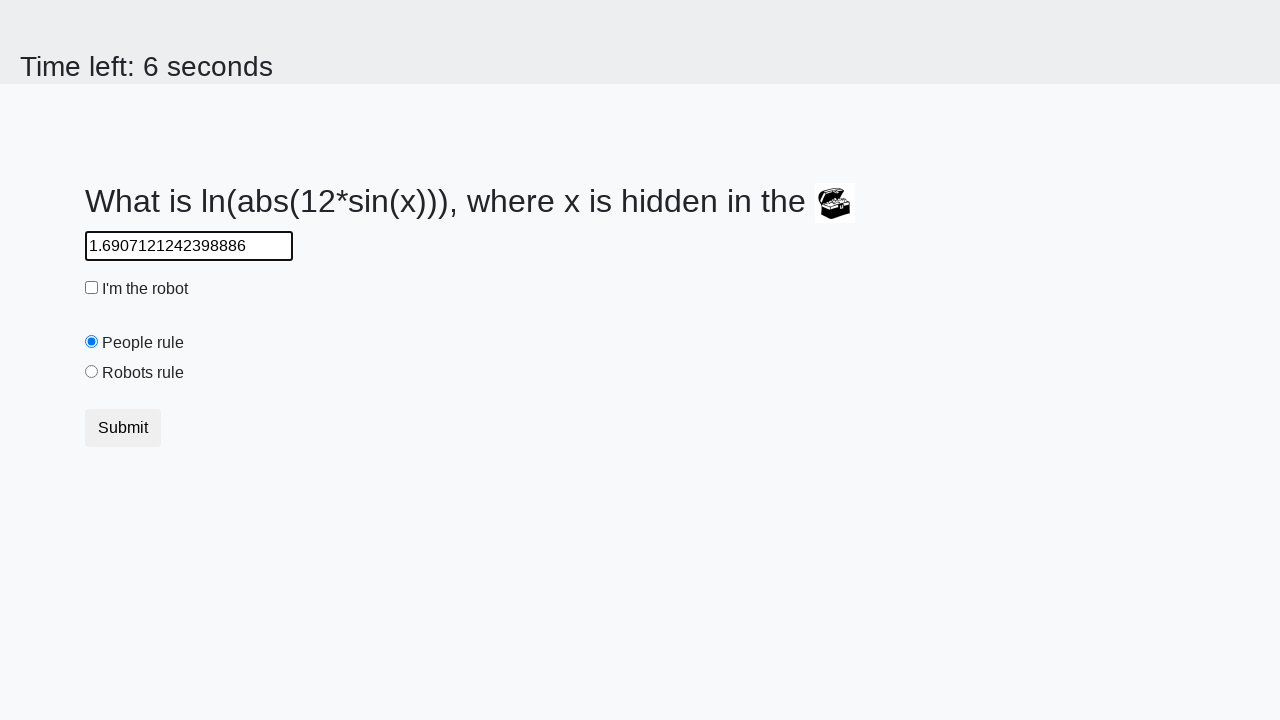

Clicked robot checkbox at (92, 288) on input#robotCheckbox
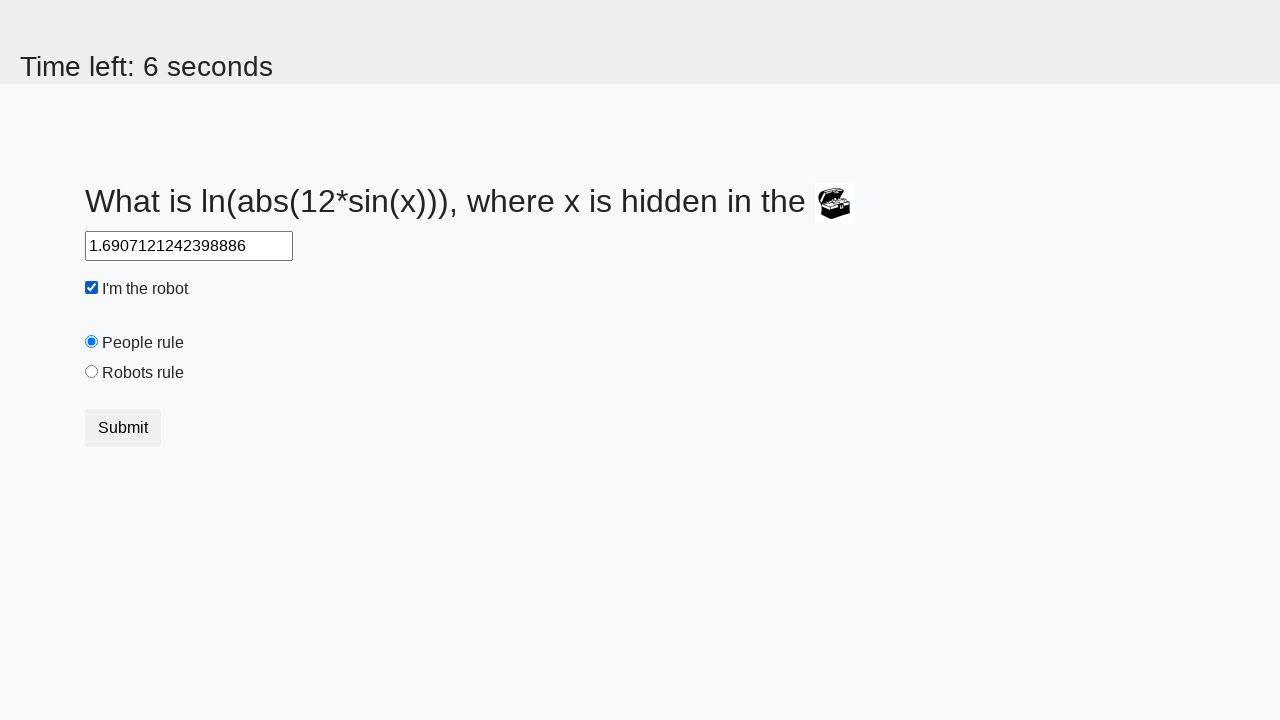

Clicked robots rule radio button at (92, 372) on input#robotsRule
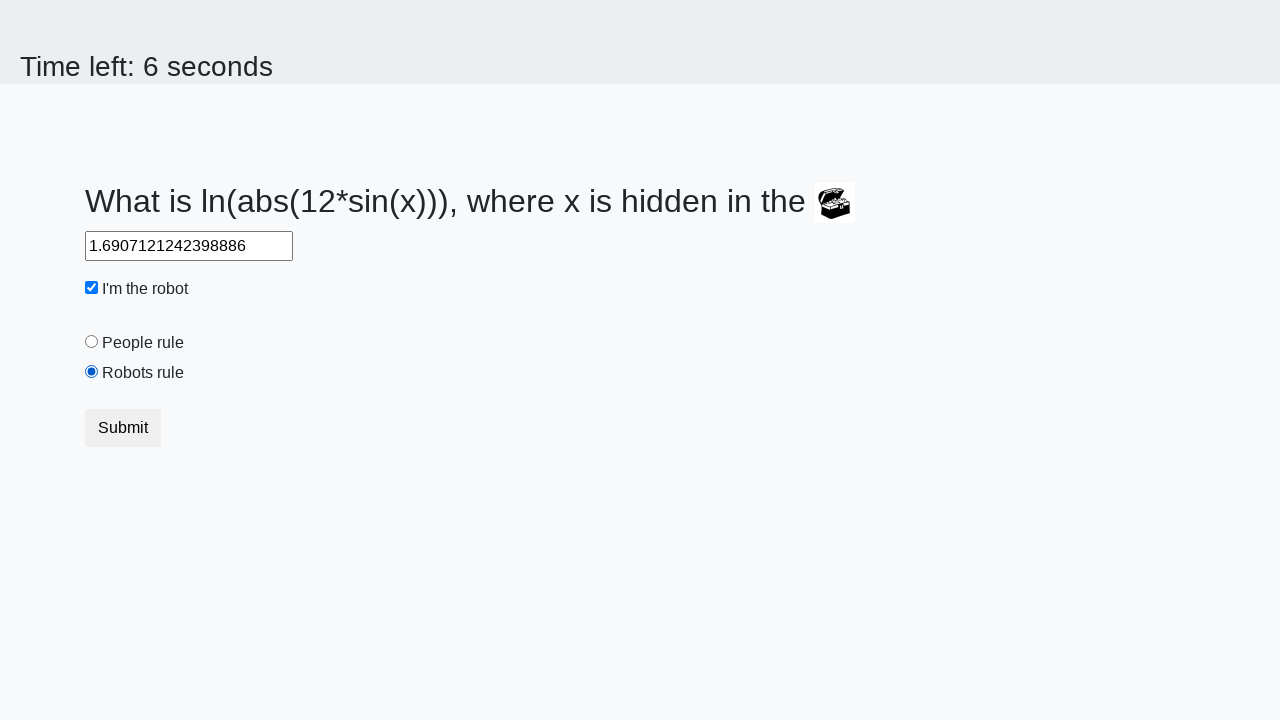

Clicked Submit button to submit the form at (123, 428) on button:has-text('Submit')
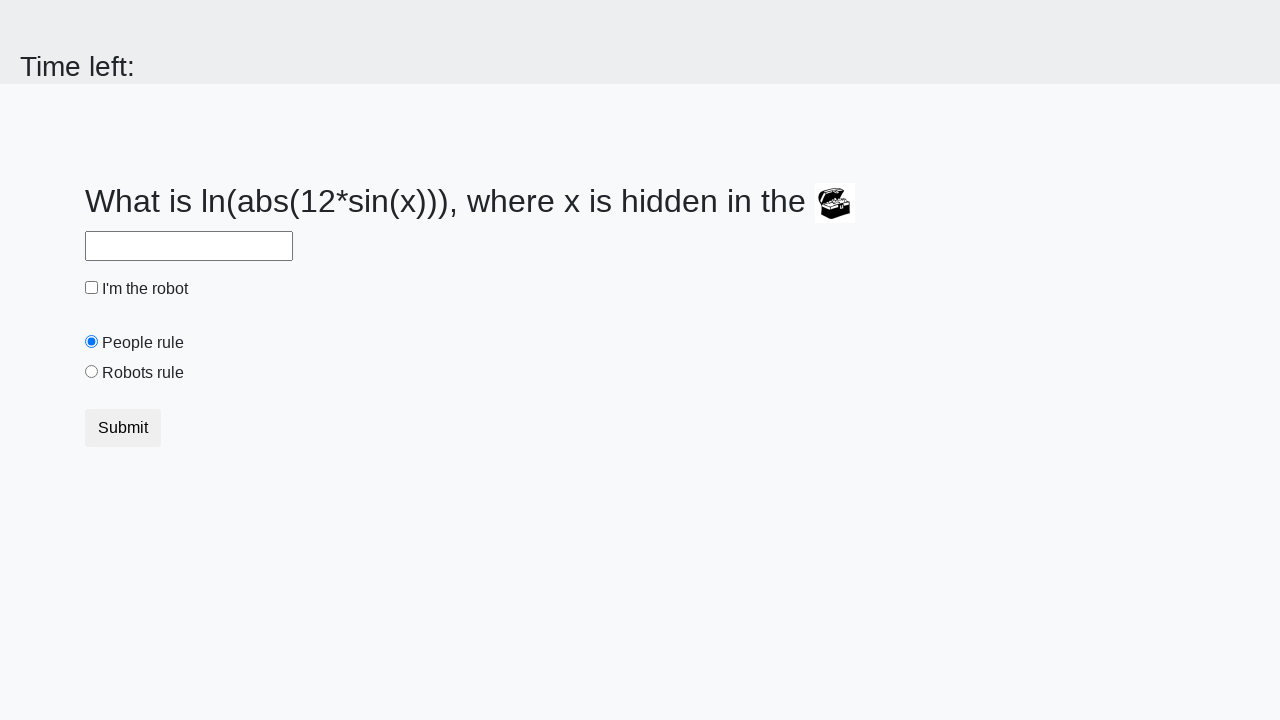

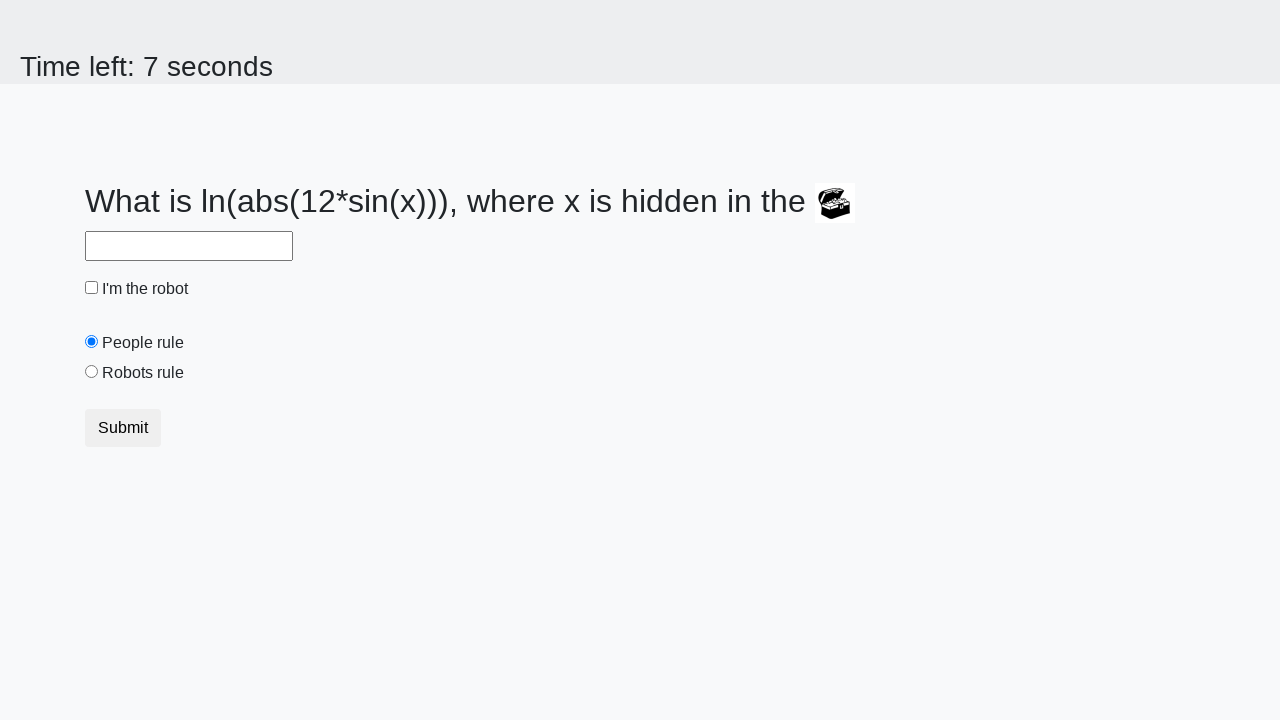